Tests a slow calculator by setting a delay value, performing a calculation (7 + 8), and verifying the result displays 15 after waiting for the calculation to complete.

Starting URL: https://bonigarcia.dev/selenium-webdriver-java/slow-calculator.html

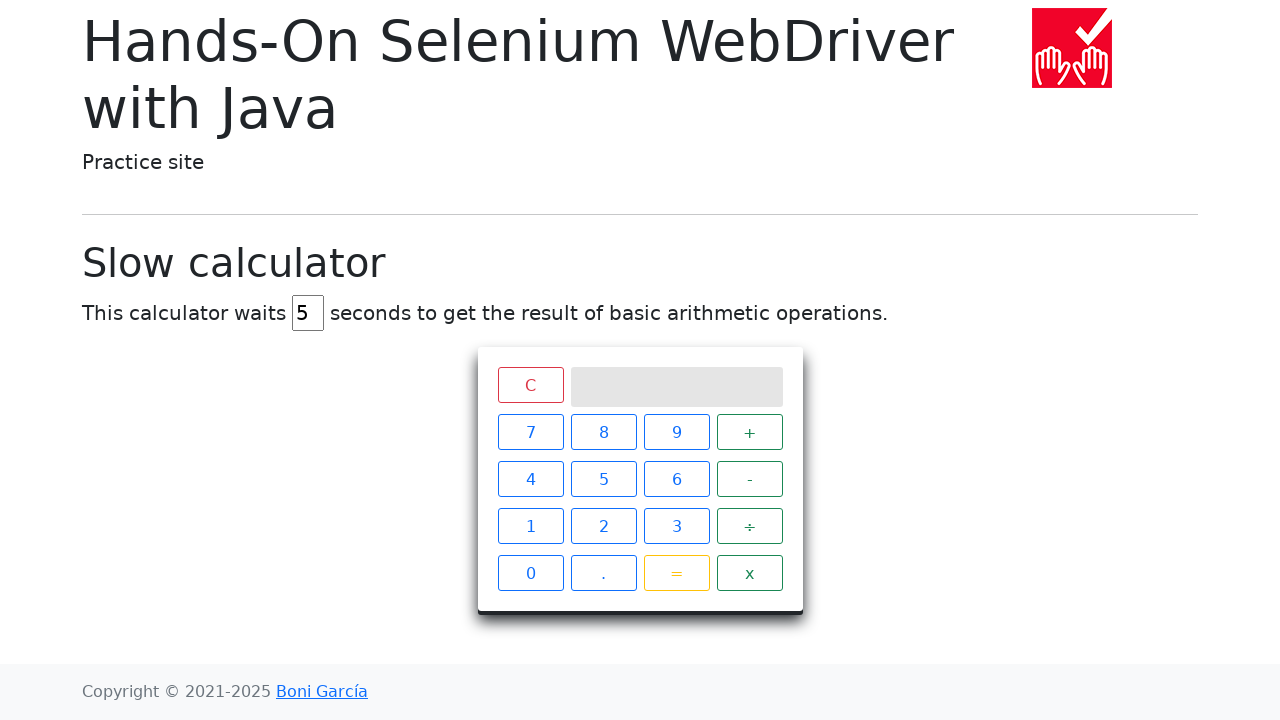

Navigated to slow calculator page
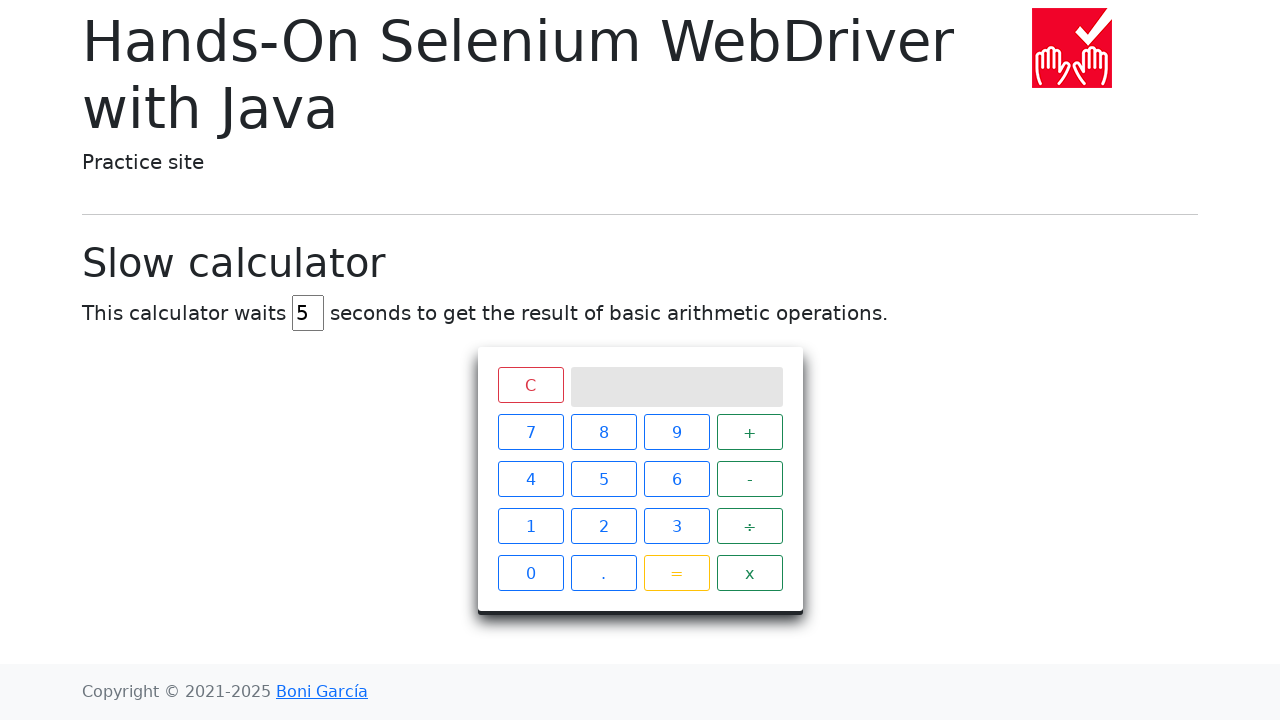

Cleared delay input field on #delay
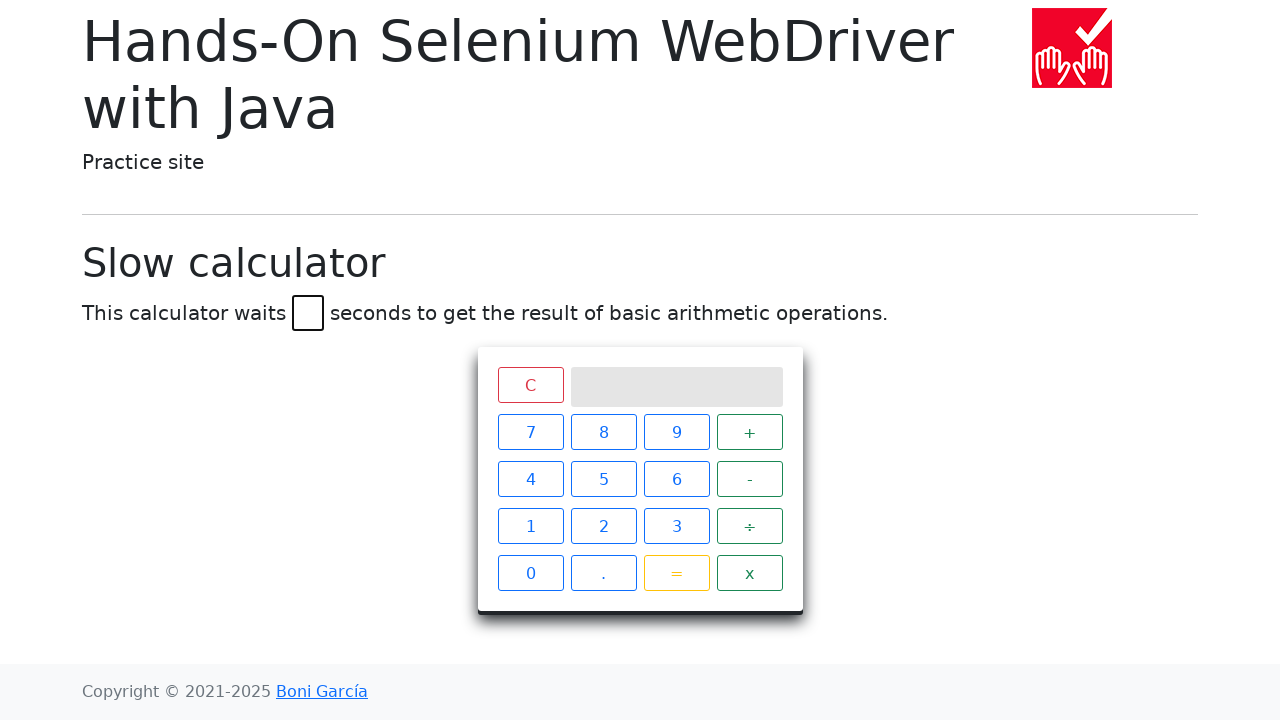

Set delay value to 45 seconds on #delay
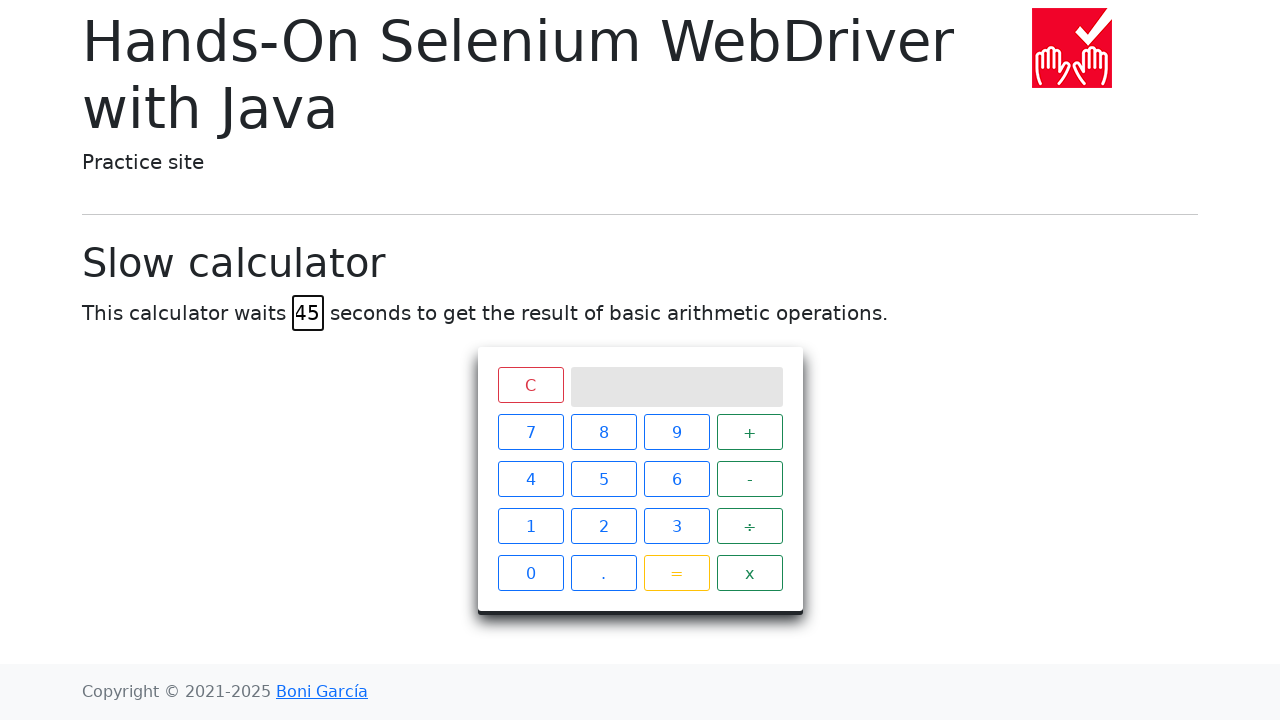

Clicked calculator button 7 at (530, 432) on xpath=//span[contains(text(), '7')]
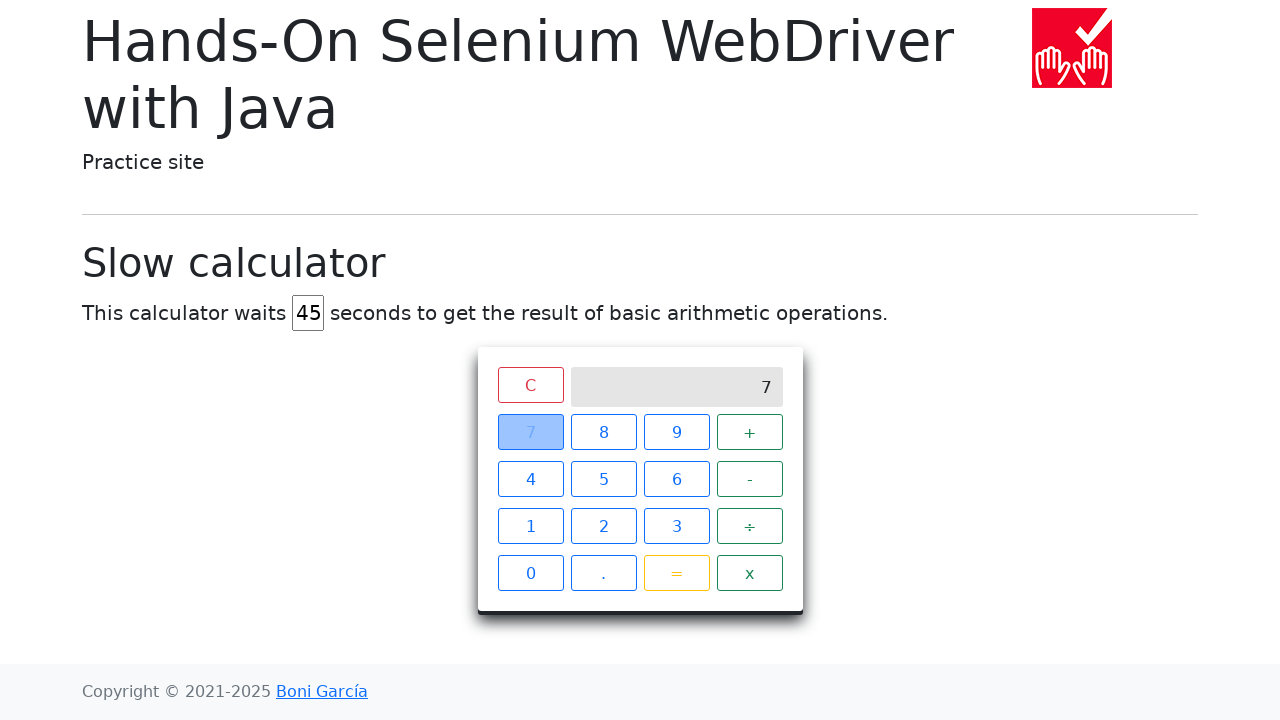

Clicked calculator button + at (750, 432) on xpath=//span[contains(text(), '+')]
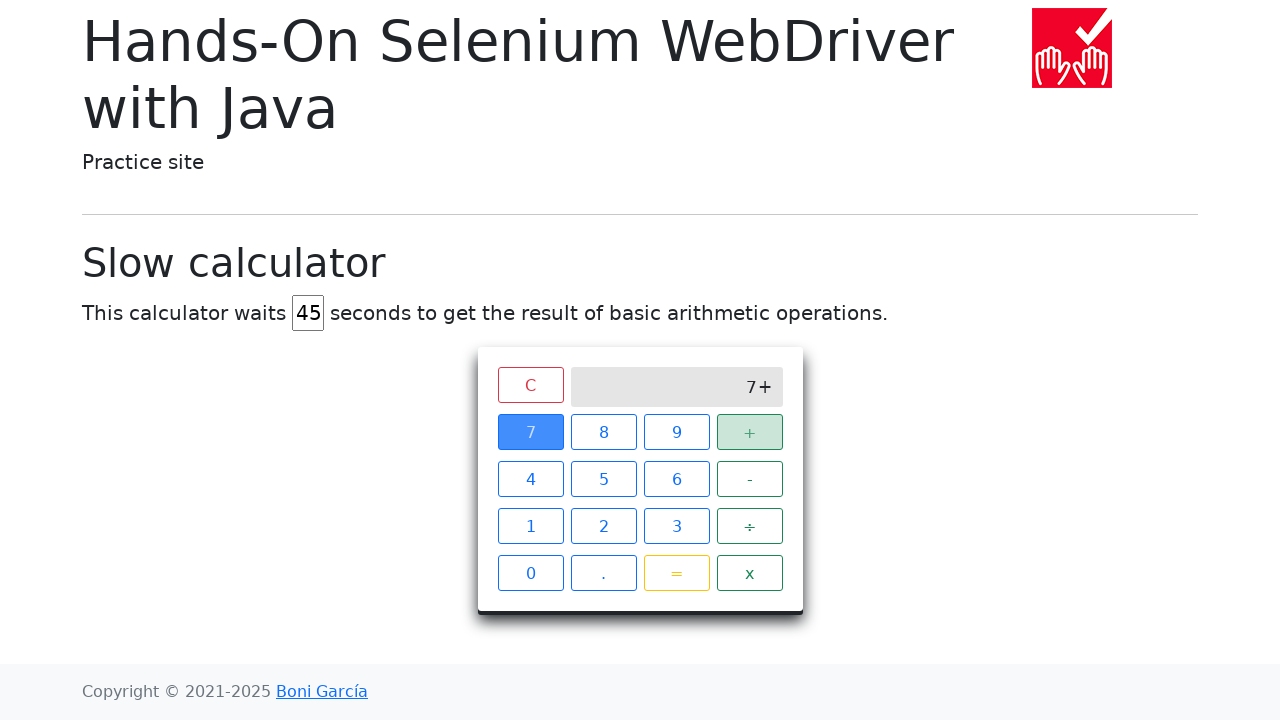

Clicked calculator button 8 at (604, 432) on xpath=//span[contains(text(), '8')]
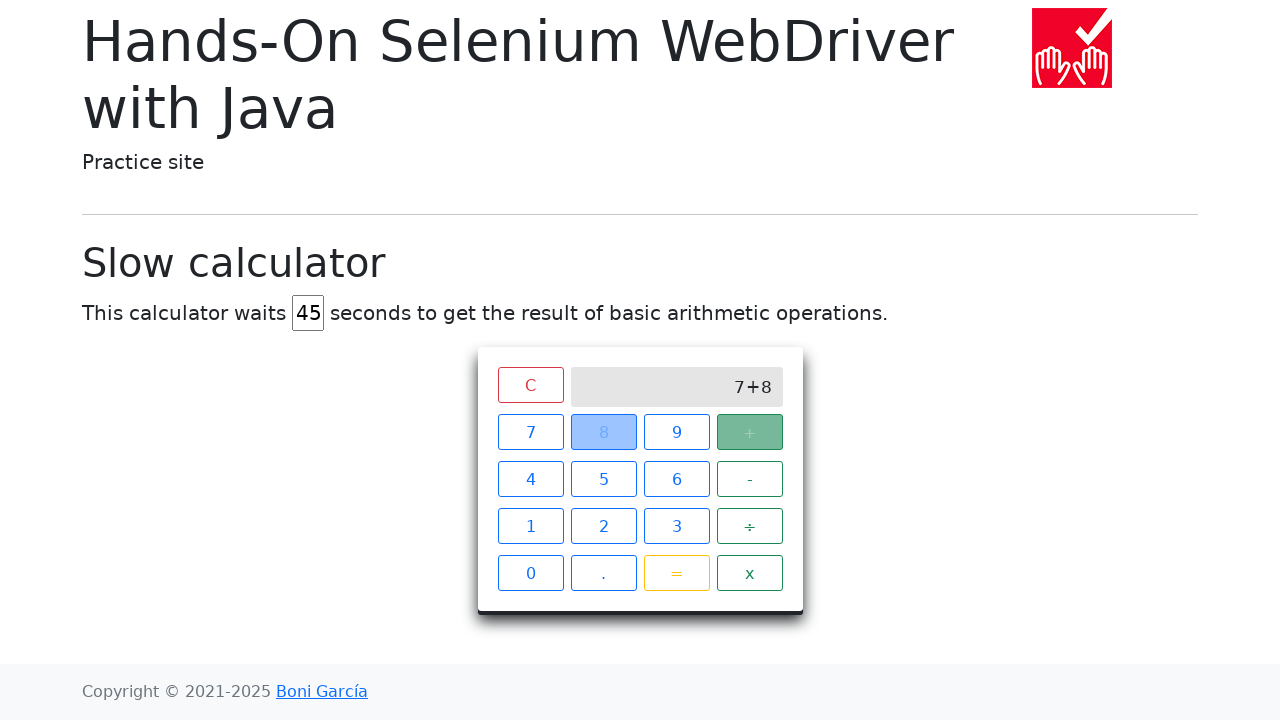

Clicked calculator button = to perform calculation at (676, 573) on xpath=//span[contains(text(), '=')]
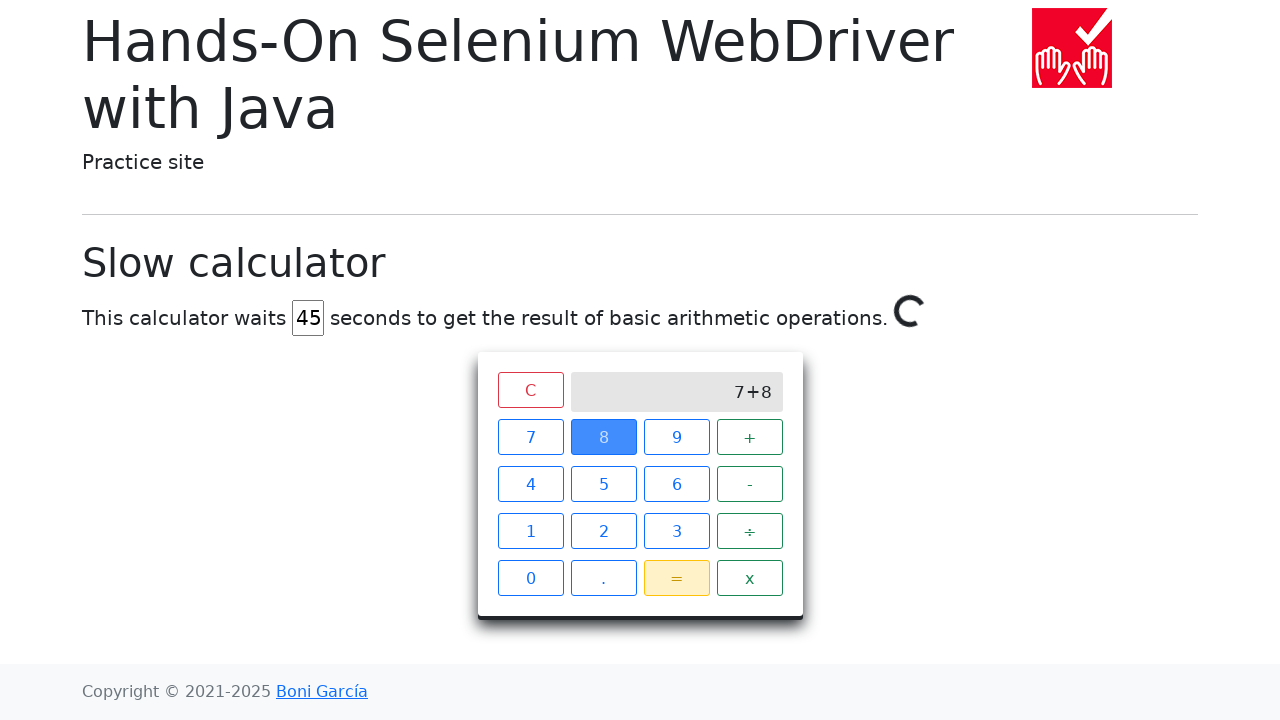

Verified result displays 15 after calculation completed
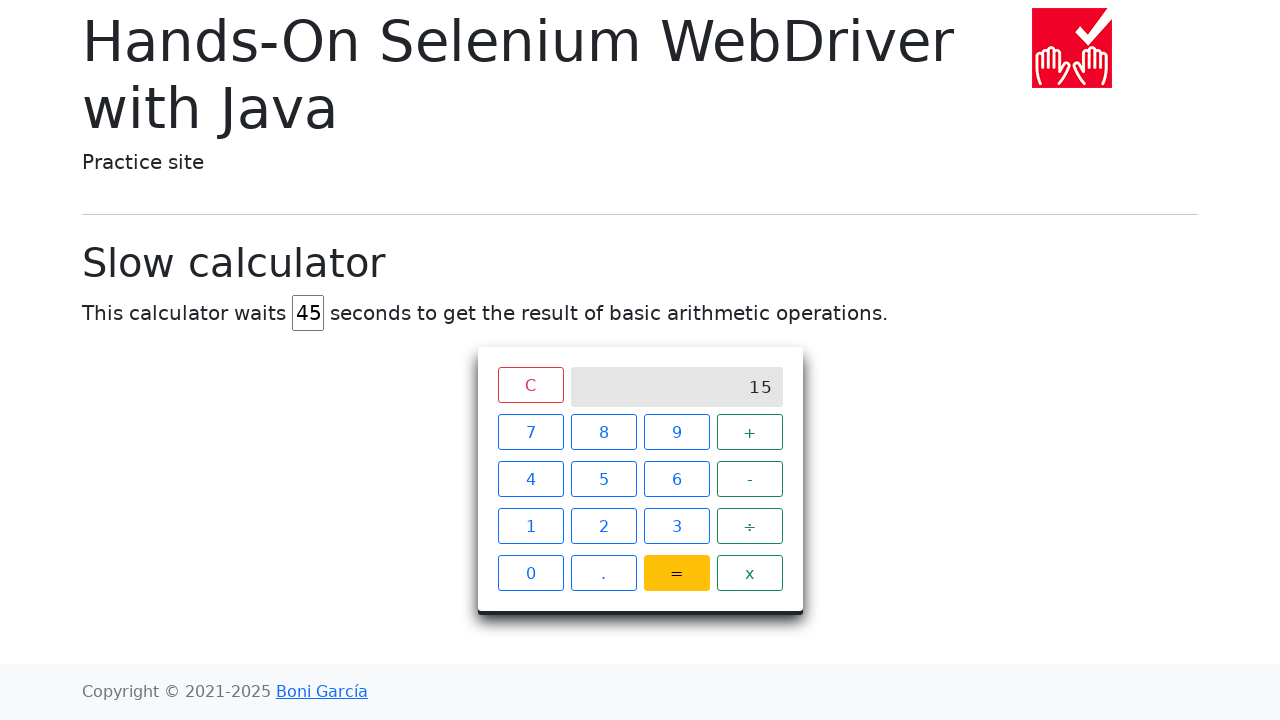

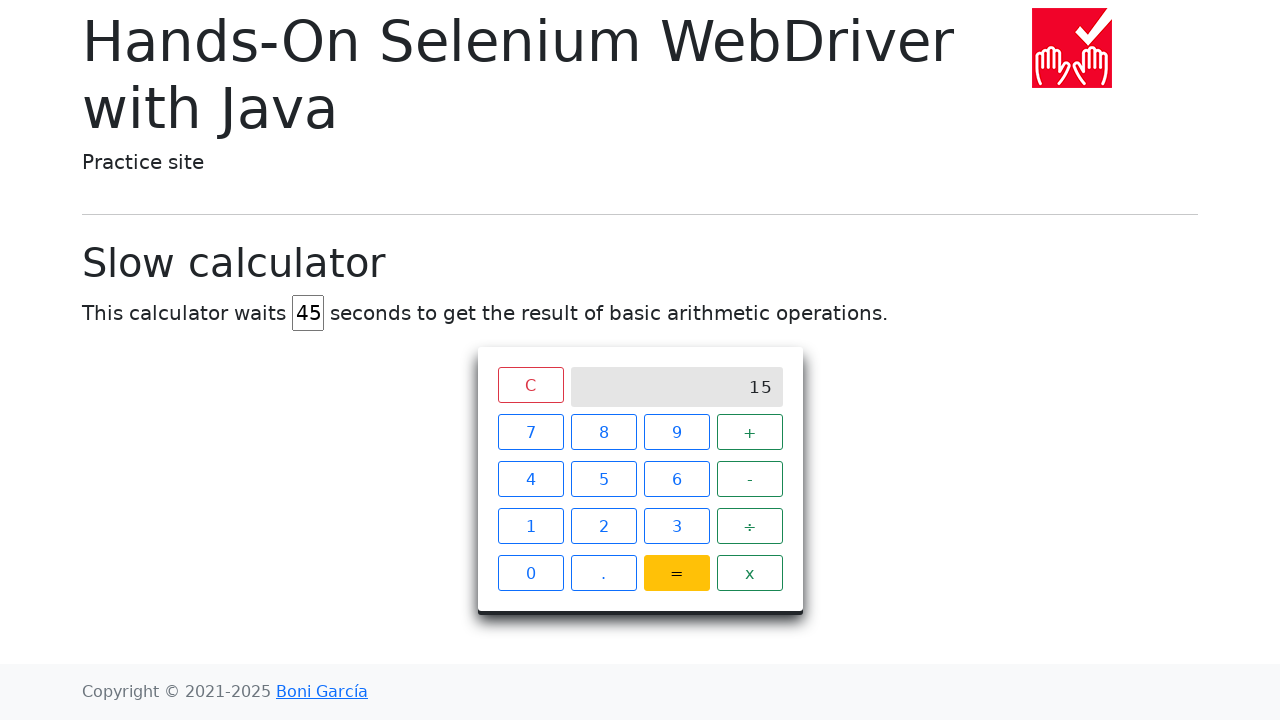